Tests iframe interaction by scrolling to an iframe and entering text in a search field within it

Starting URL: https://www.letskodeit.com/practice

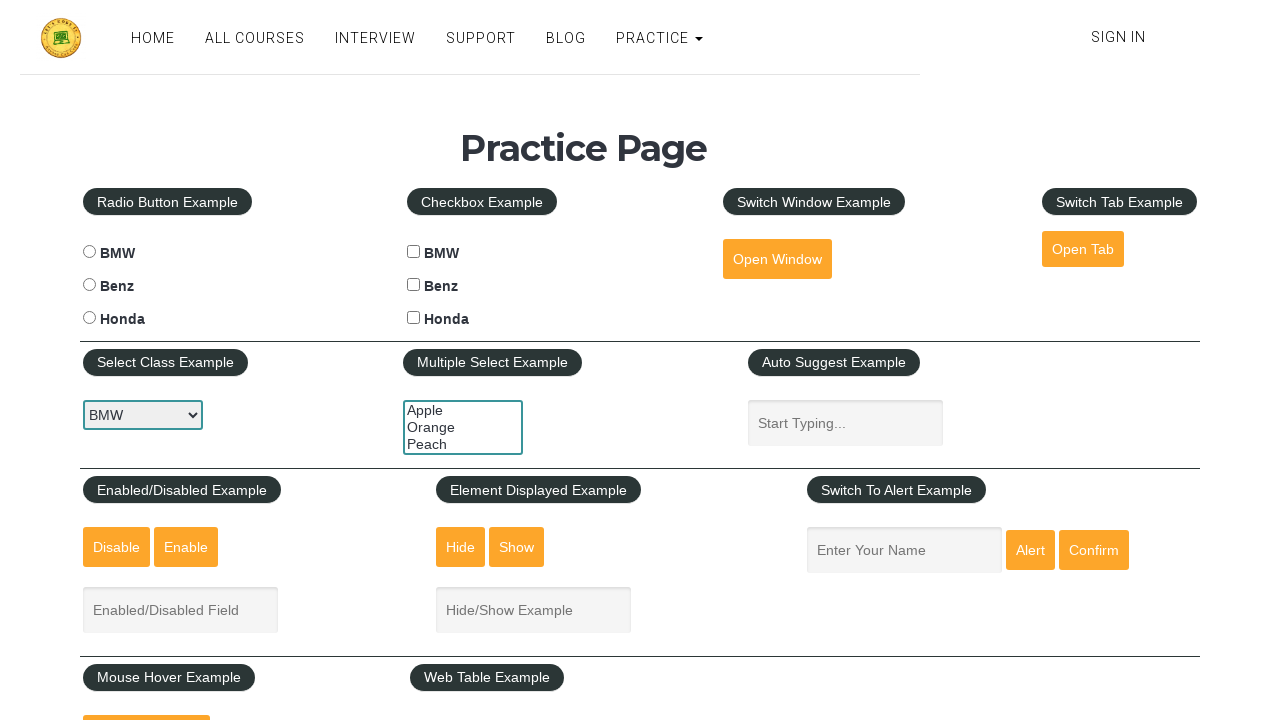

Scrolled down 900 pixels to reach iframe section
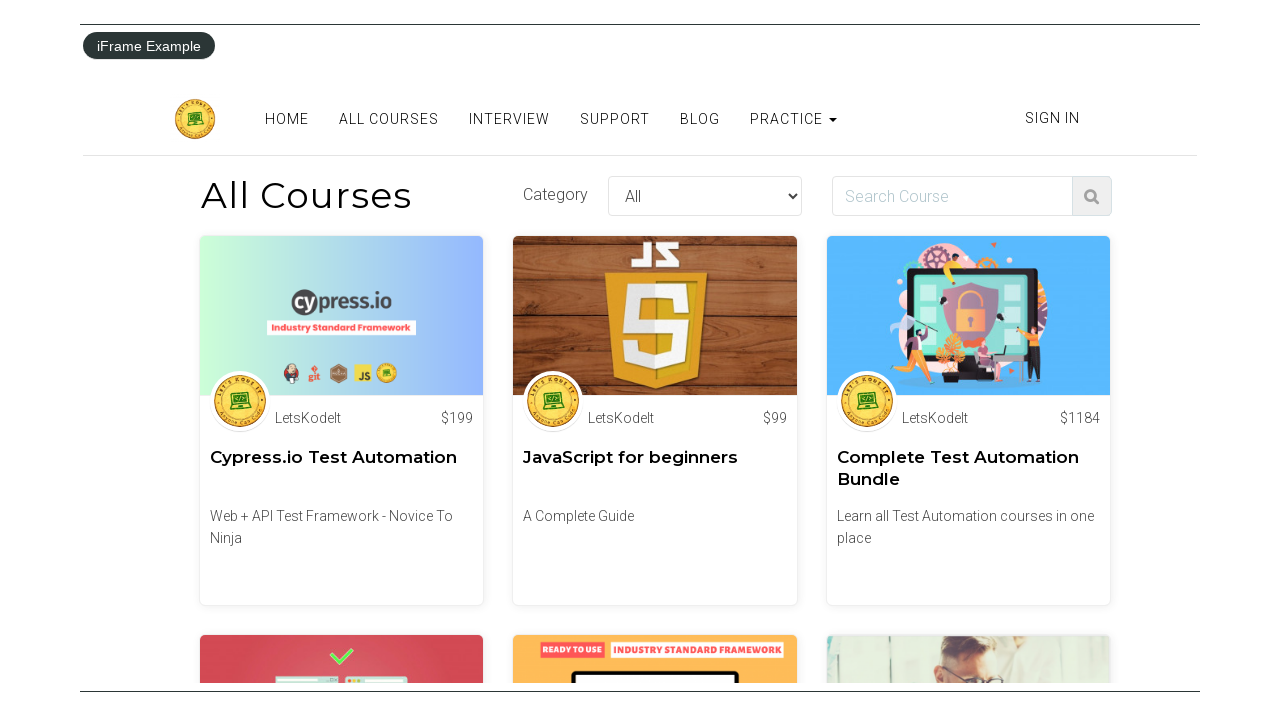

Located iframe with id 'courses-iframe'
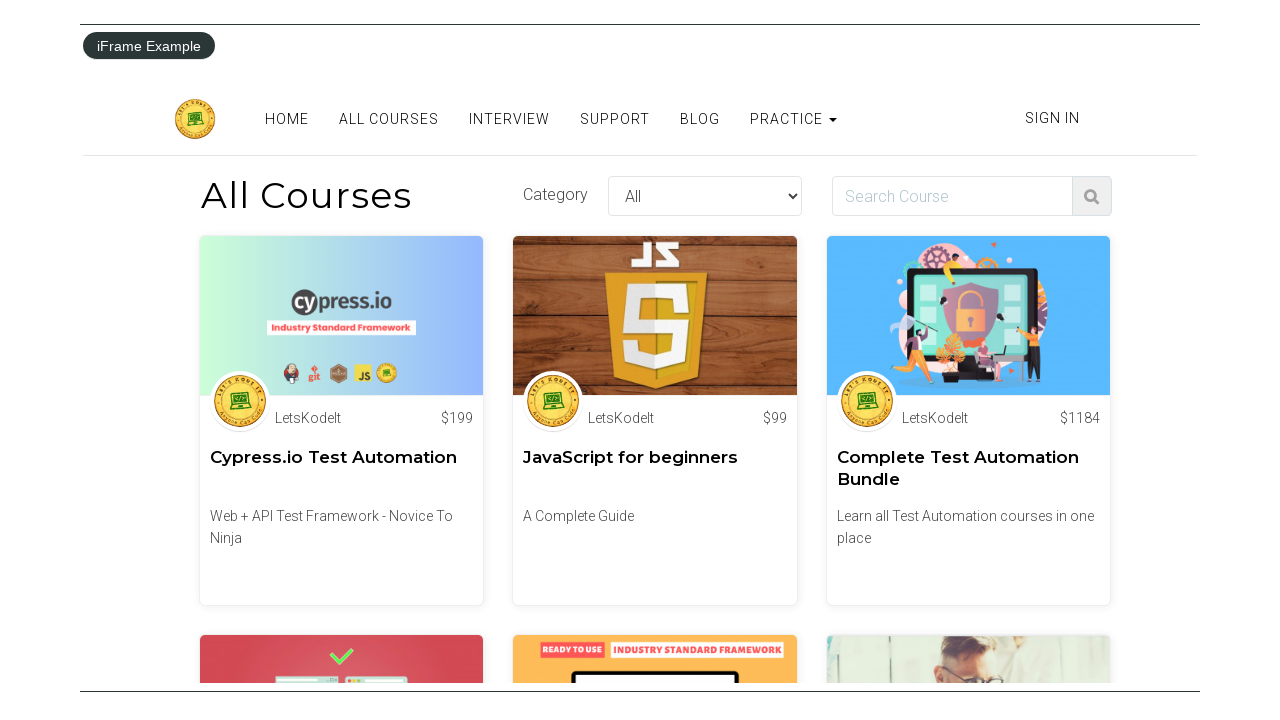

Entered 'Selenium' text in search field within iframe on #courses-iframe >> internal:control=enter-frame >> [class='form-control find-inp
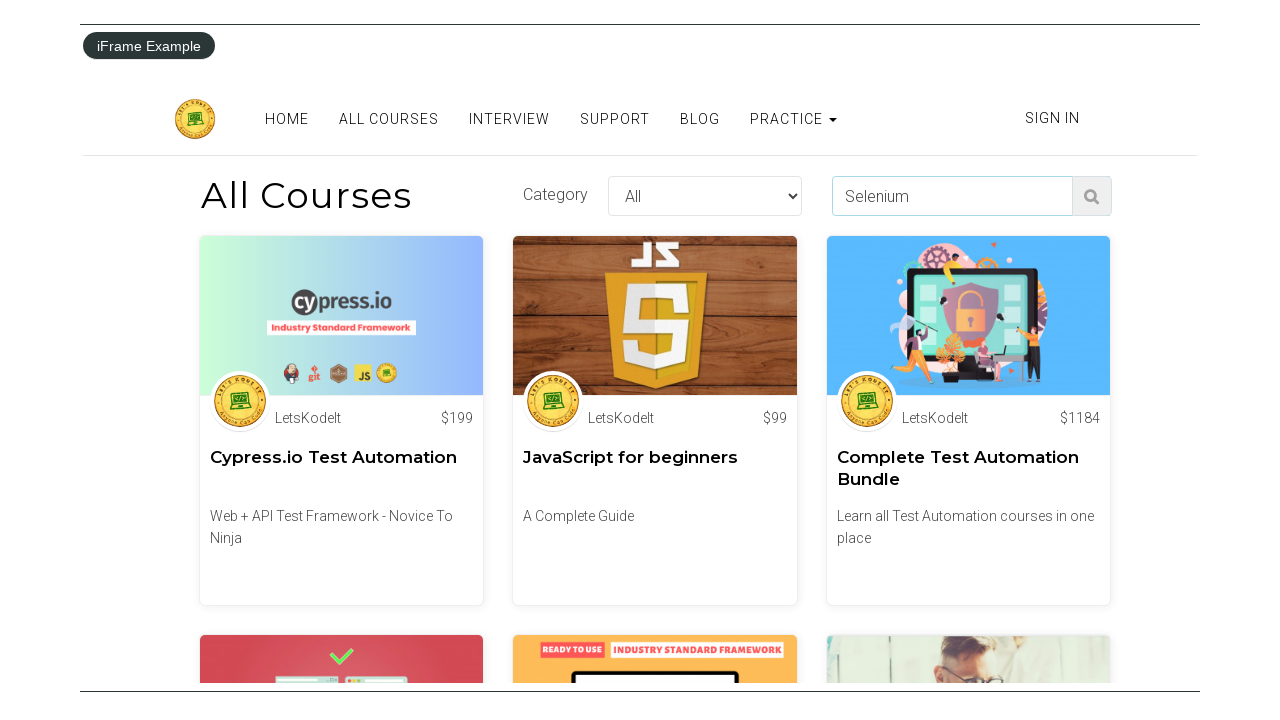

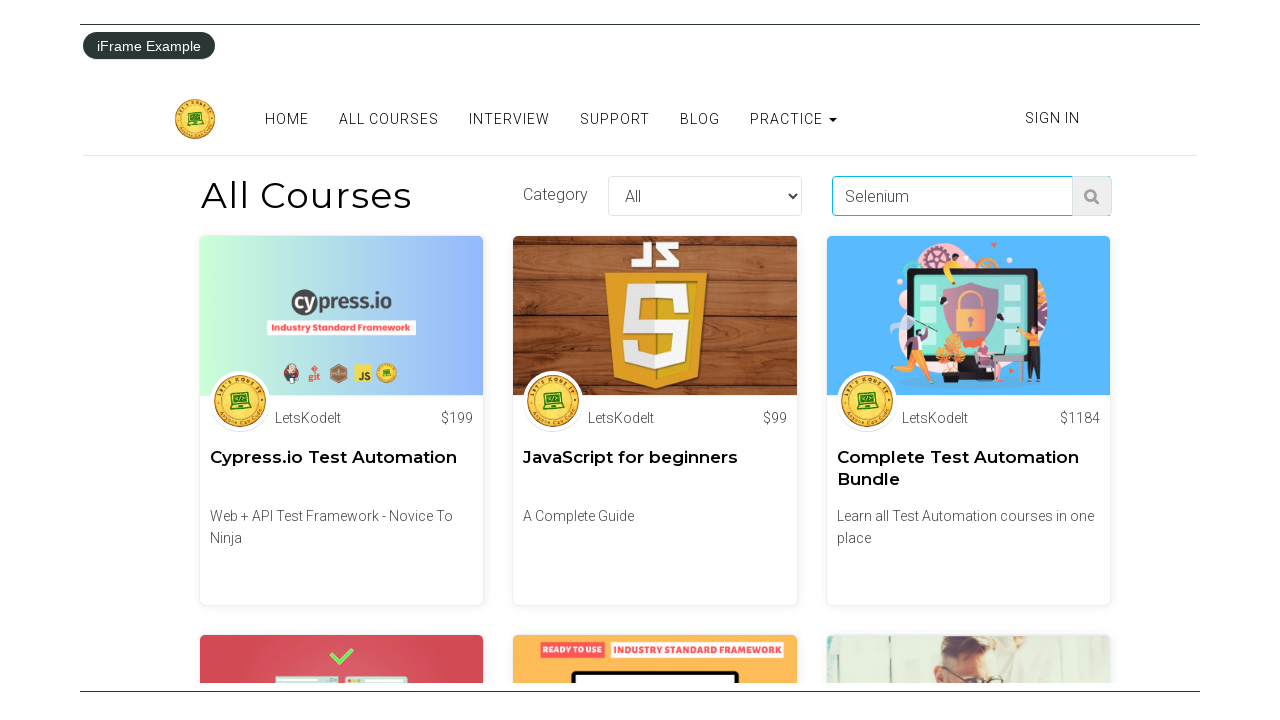